Tests drag functionality on jQuery UI demo page by dragging an element 200 pixels horizontally and vertically

Starting URL: https://jqueryui.com/draggable/

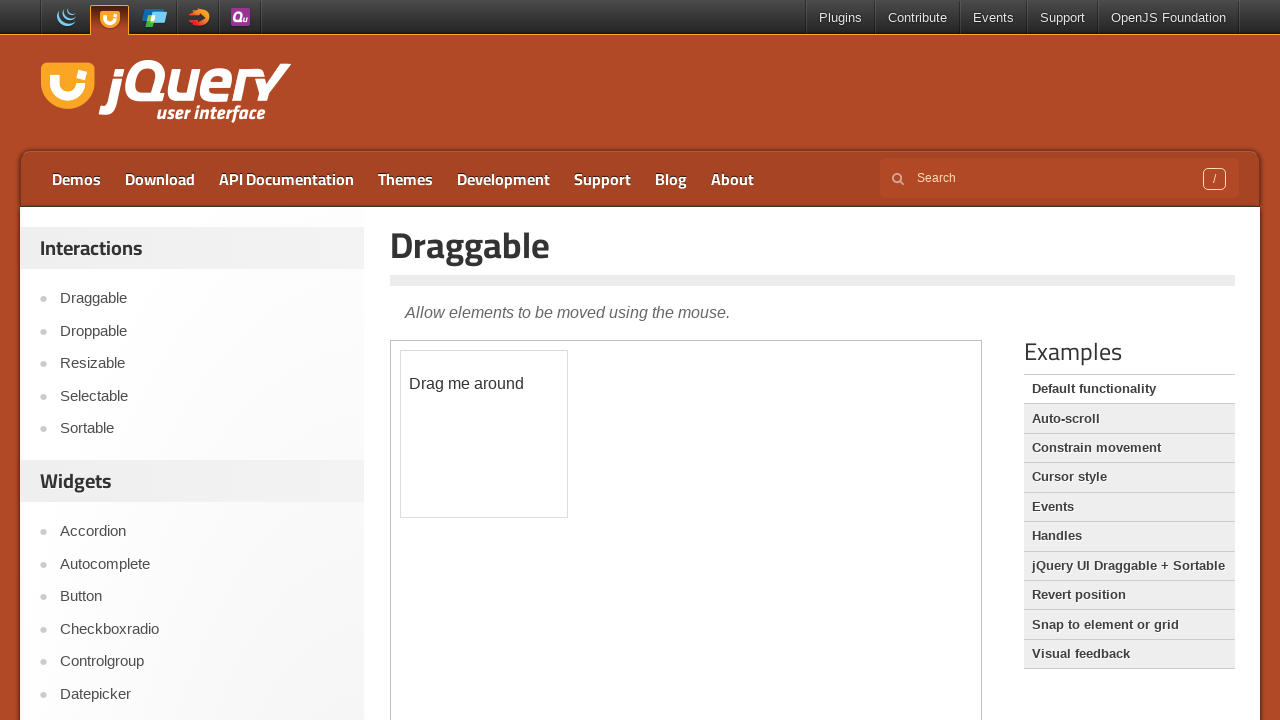

Located iframe containing draggable element
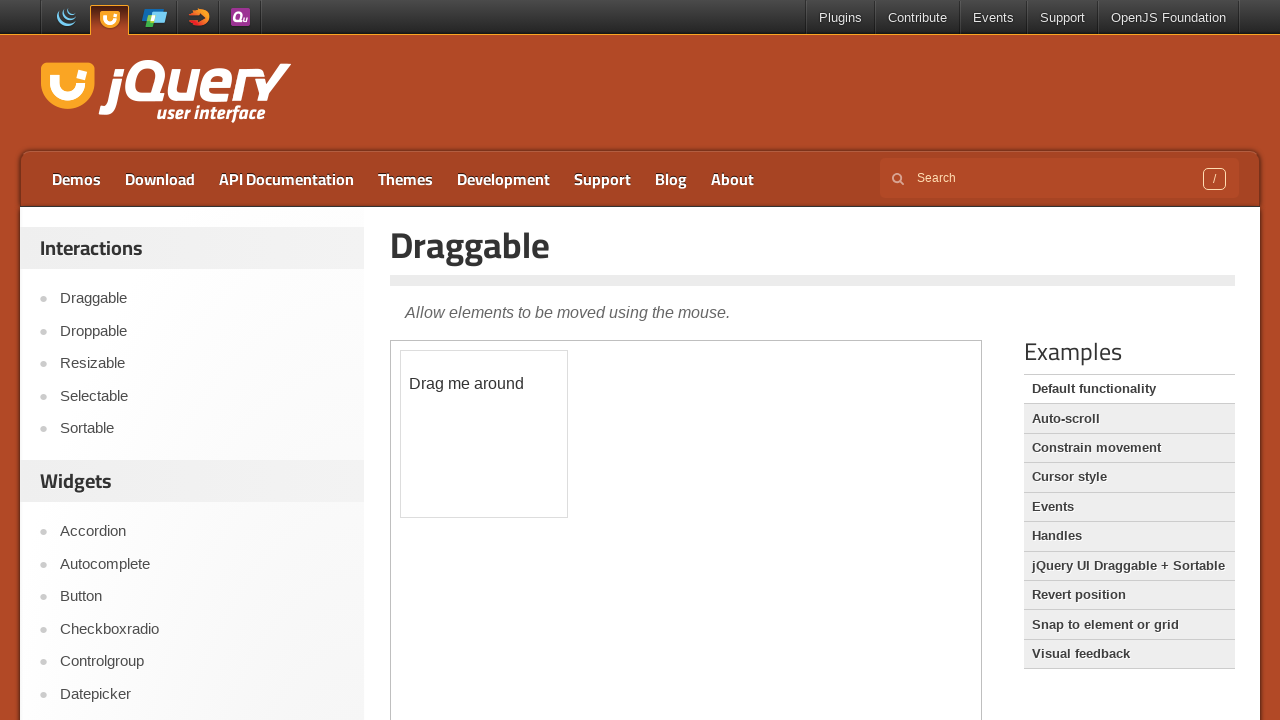

Located draggable element with ID 'draggable'
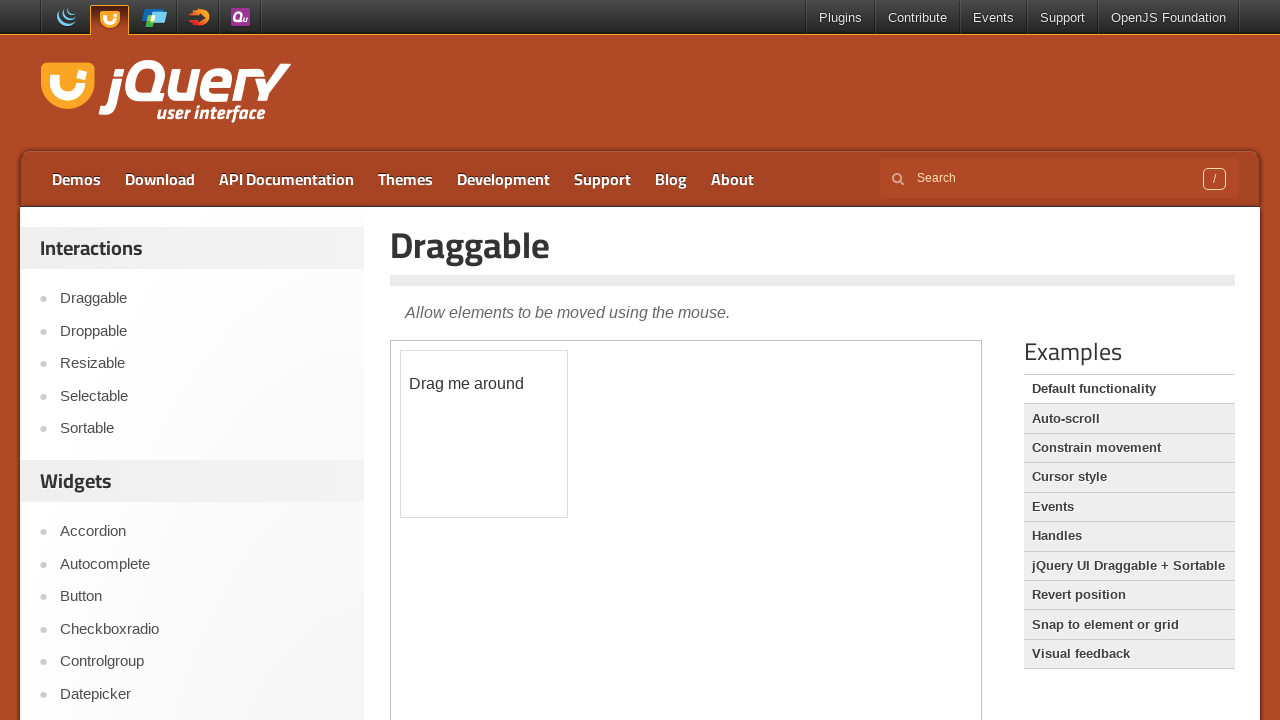

Retrieved bounding box of draggable element
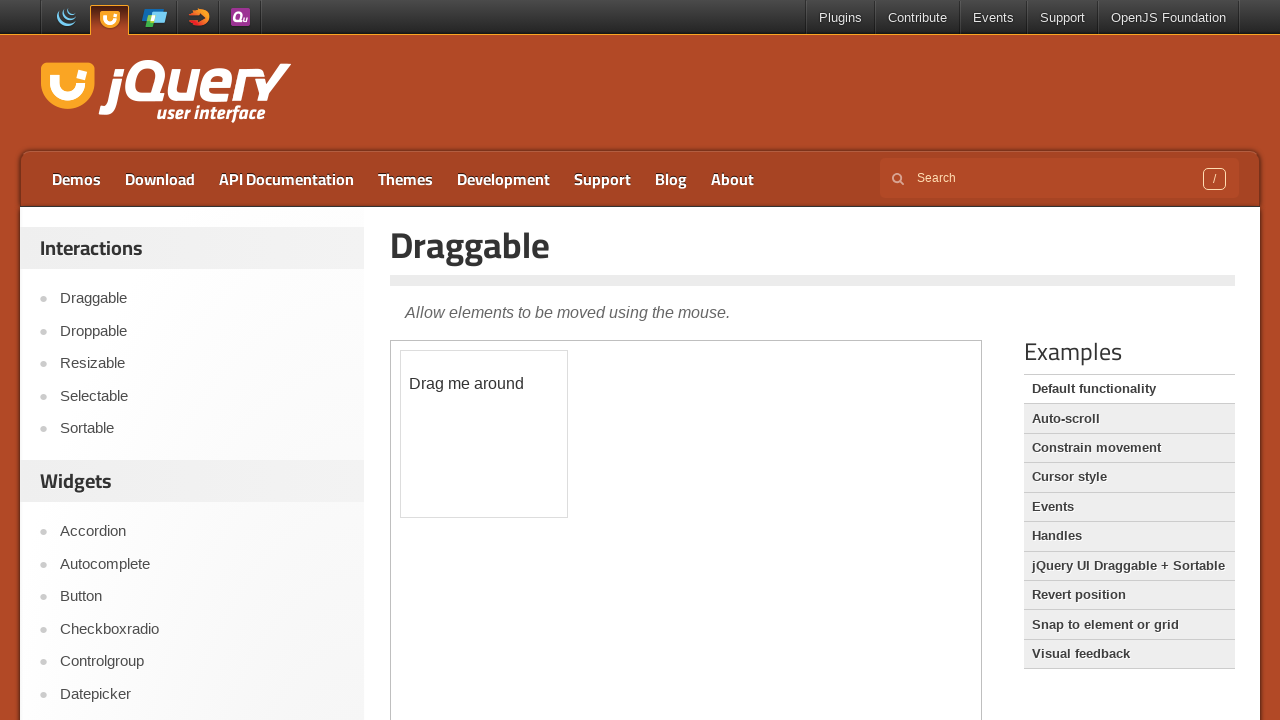

Moved mouse to center of draggable element at (484, 434)
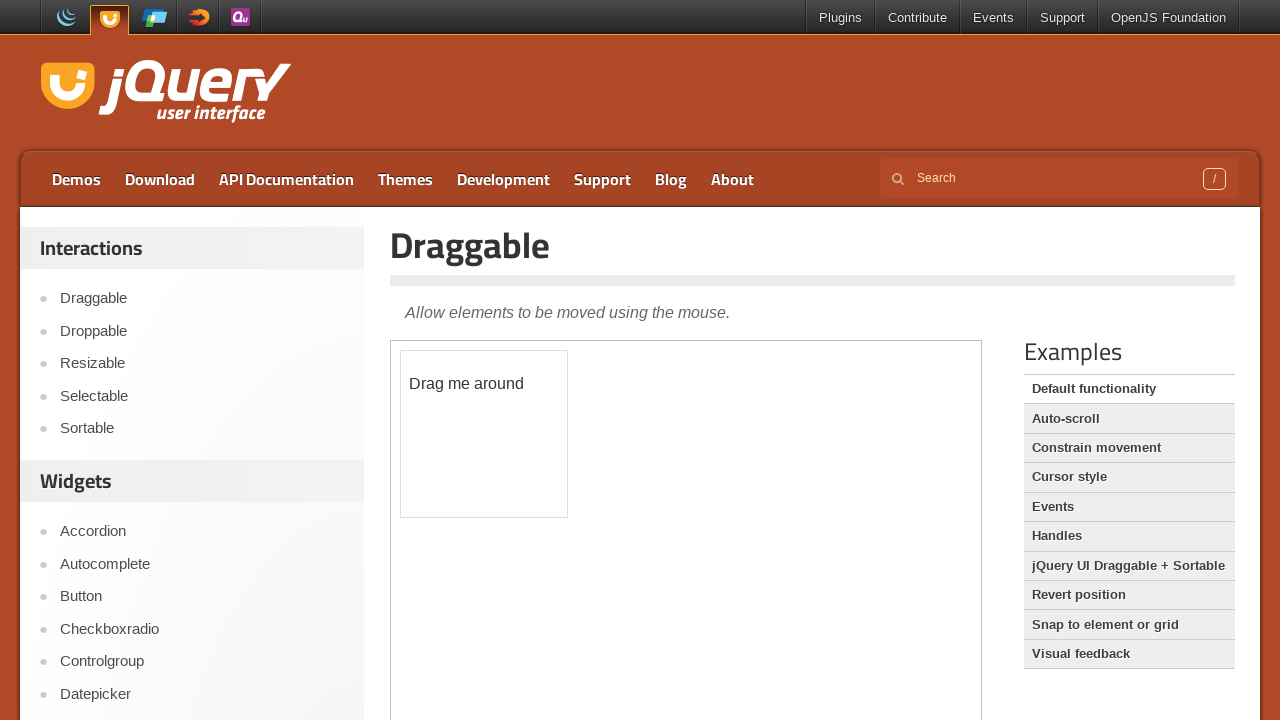

Pressed mouse button down on draggable element at (484, 434)
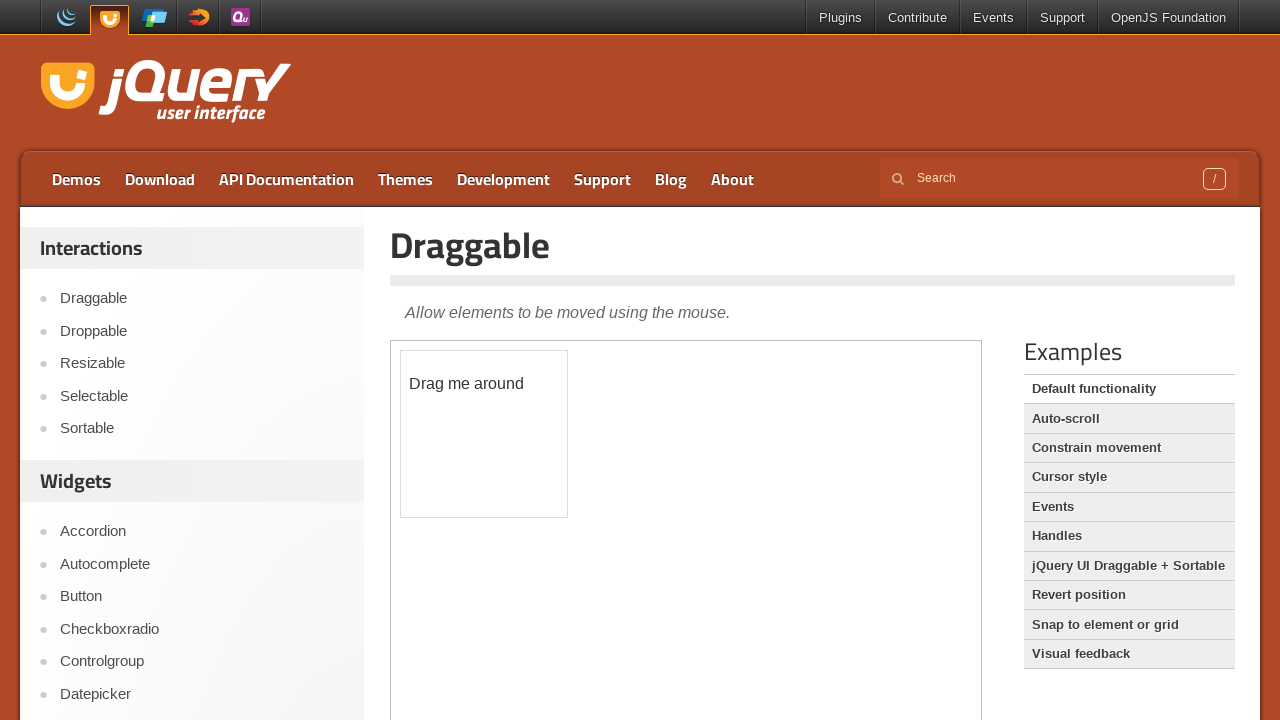

Dragged element 200 pixels right and 200 pixels down at (684, 634)
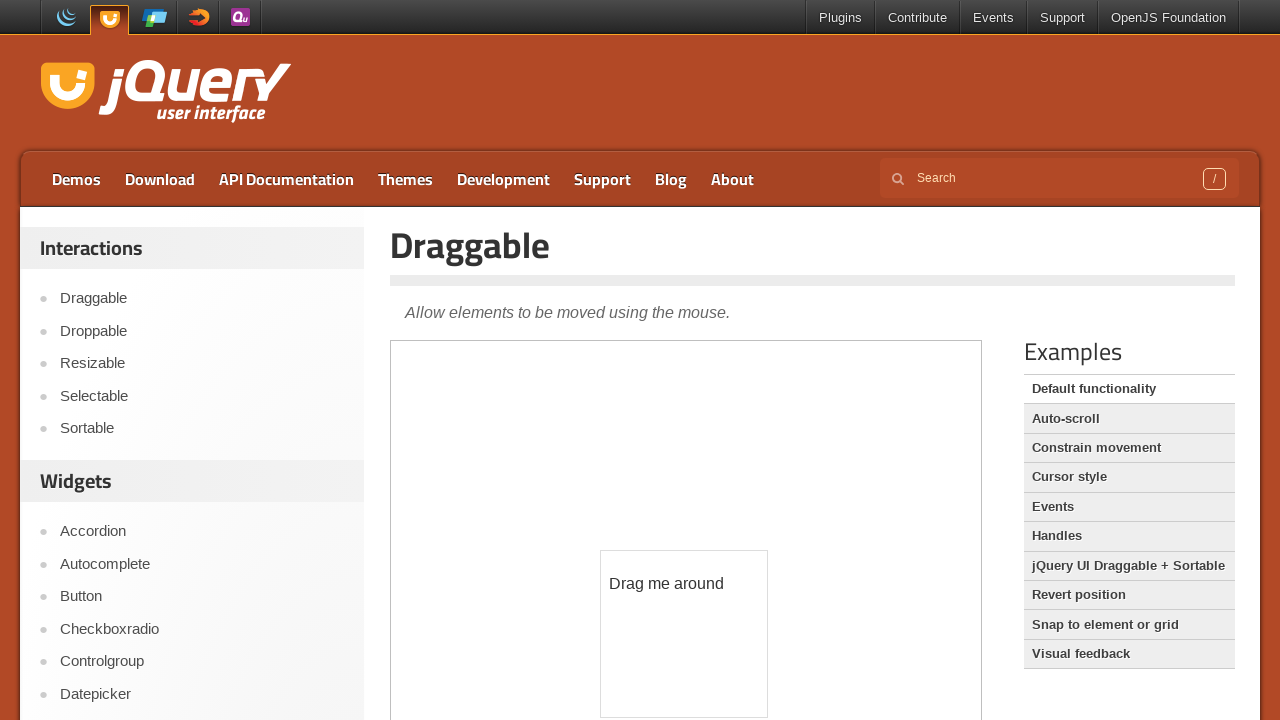

Released mouse button, completing drag operation at (684, 634)
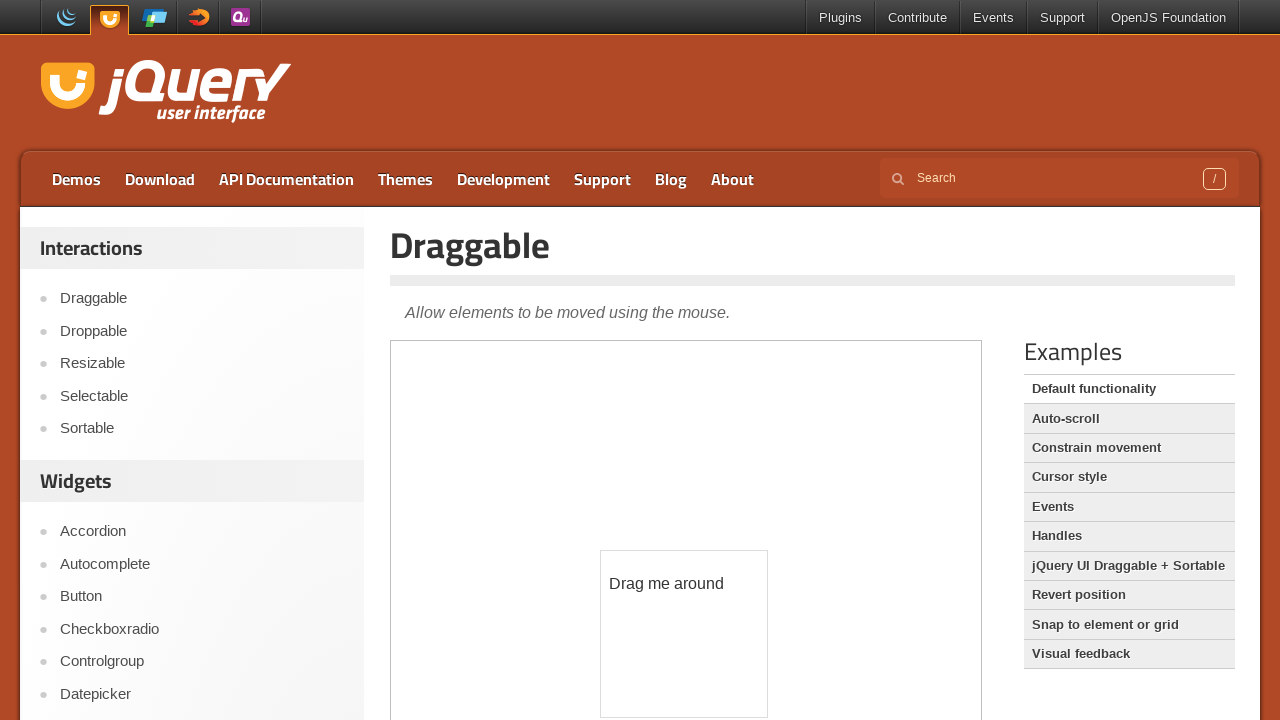

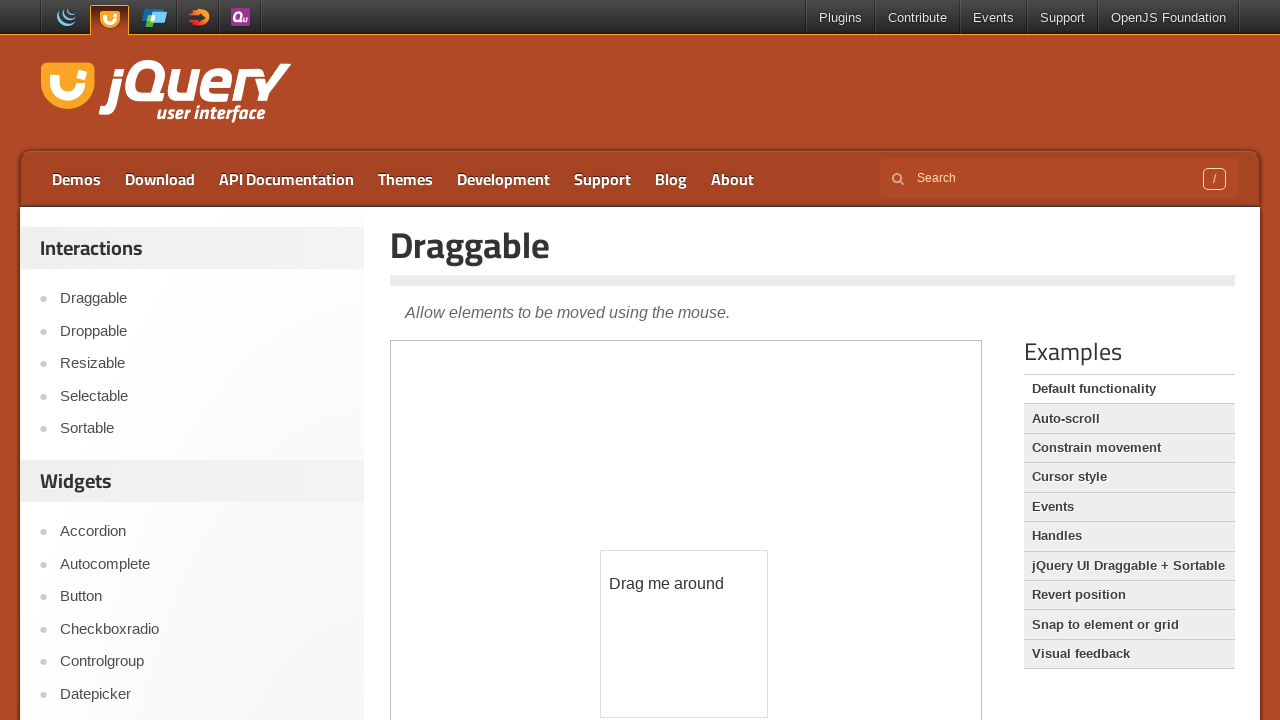